Tests input functionality by entering a first name into the practice form

Starting URL: https://demoqa.com/automation-practice-form

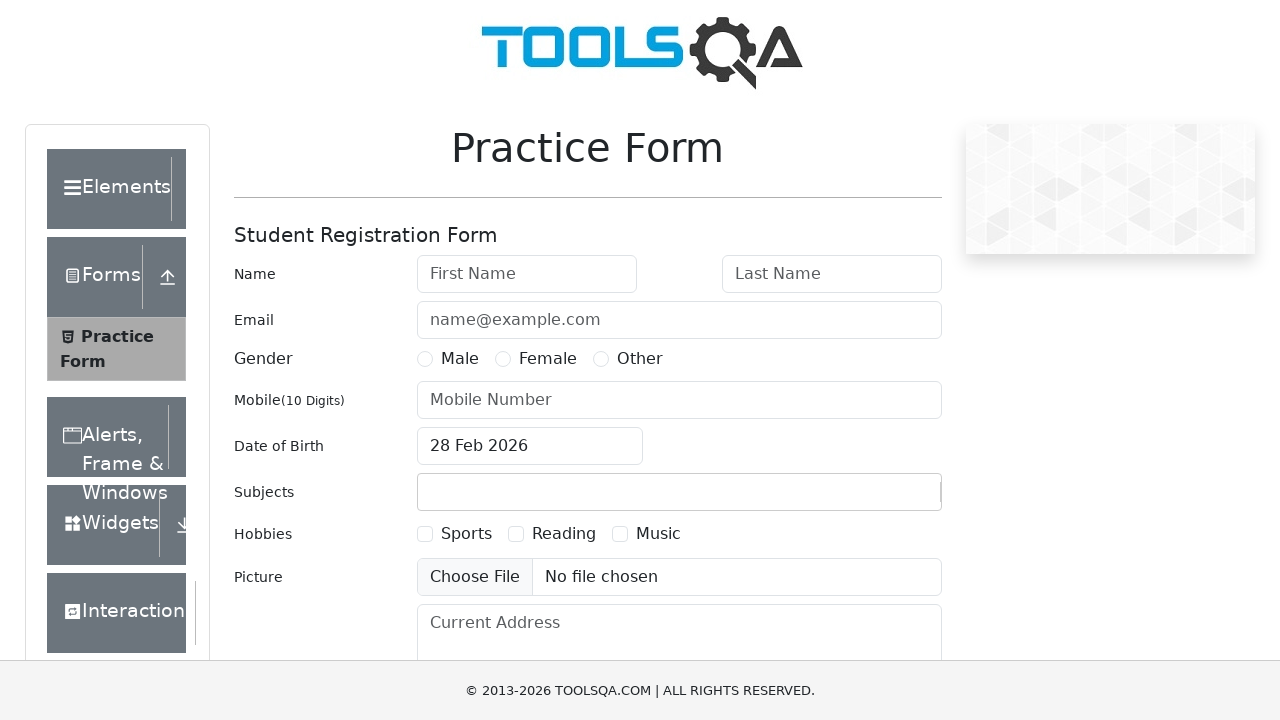

Filled first name field with 'Wojtek' on #firstName
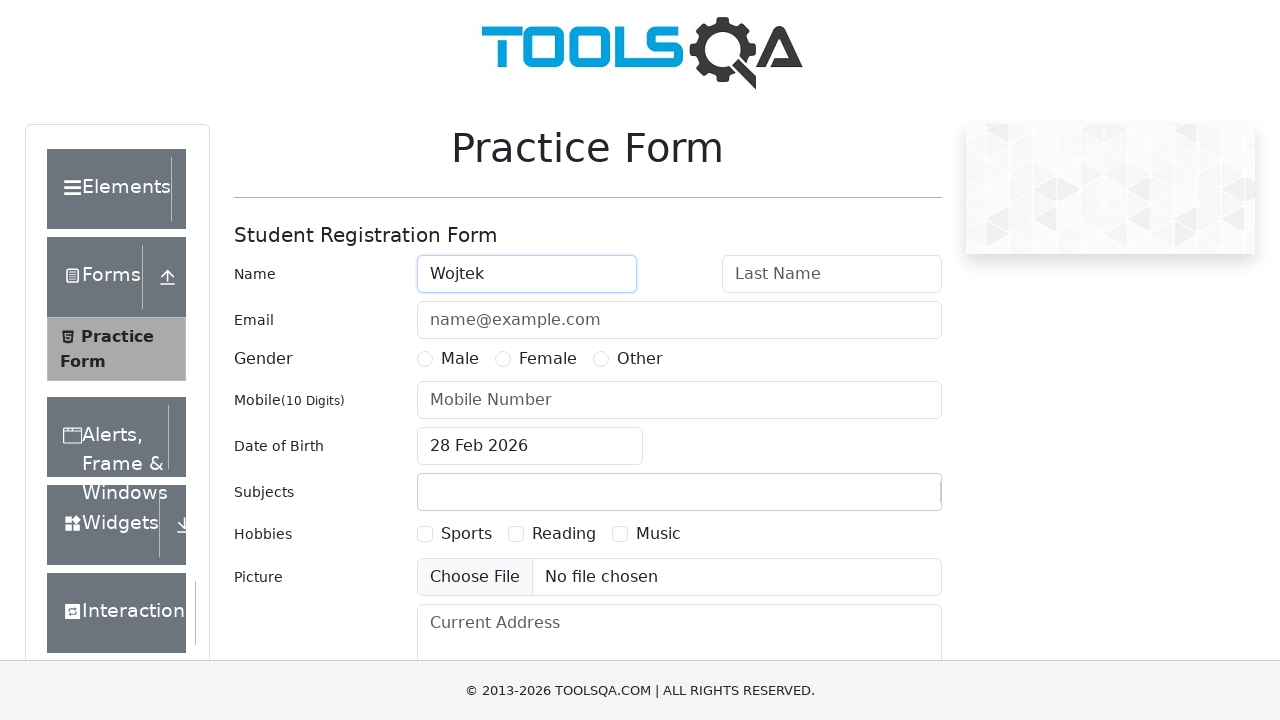

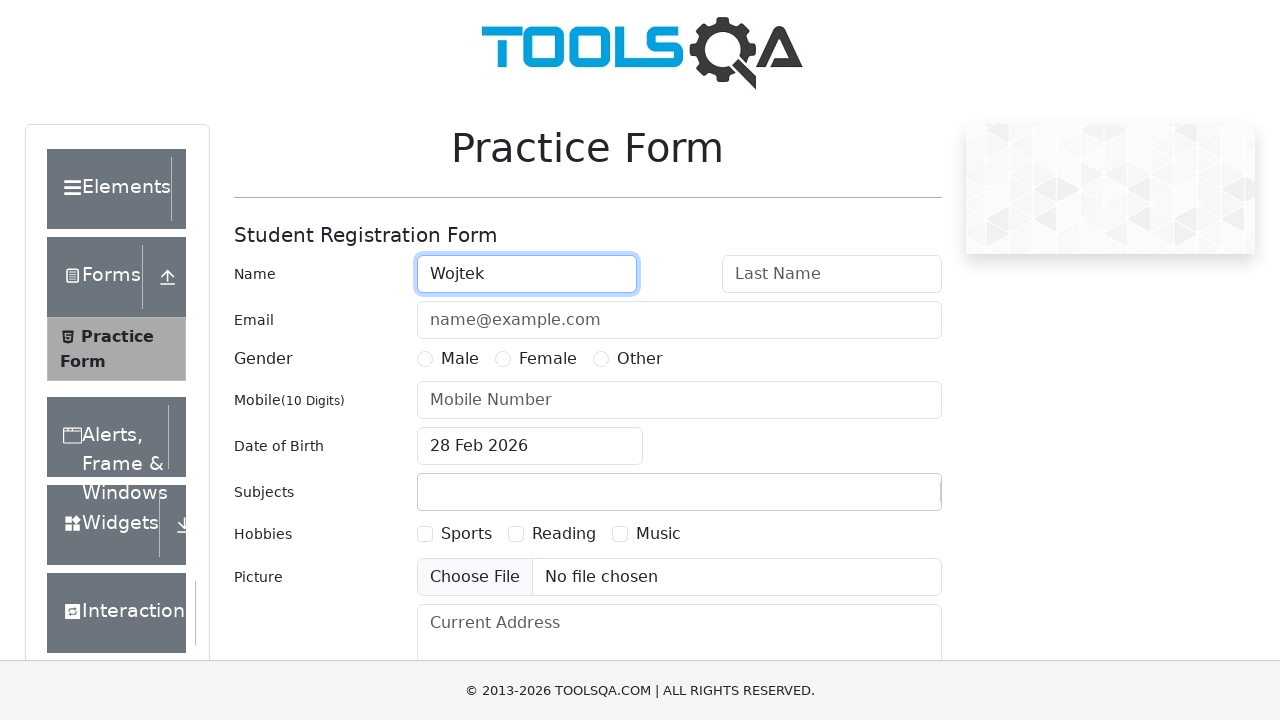